Tests search functionality on a demo site by entering "HP" in the search box and clicking the quick find button

Starting URL: https://5elementslearning.dev/demosite/index.php

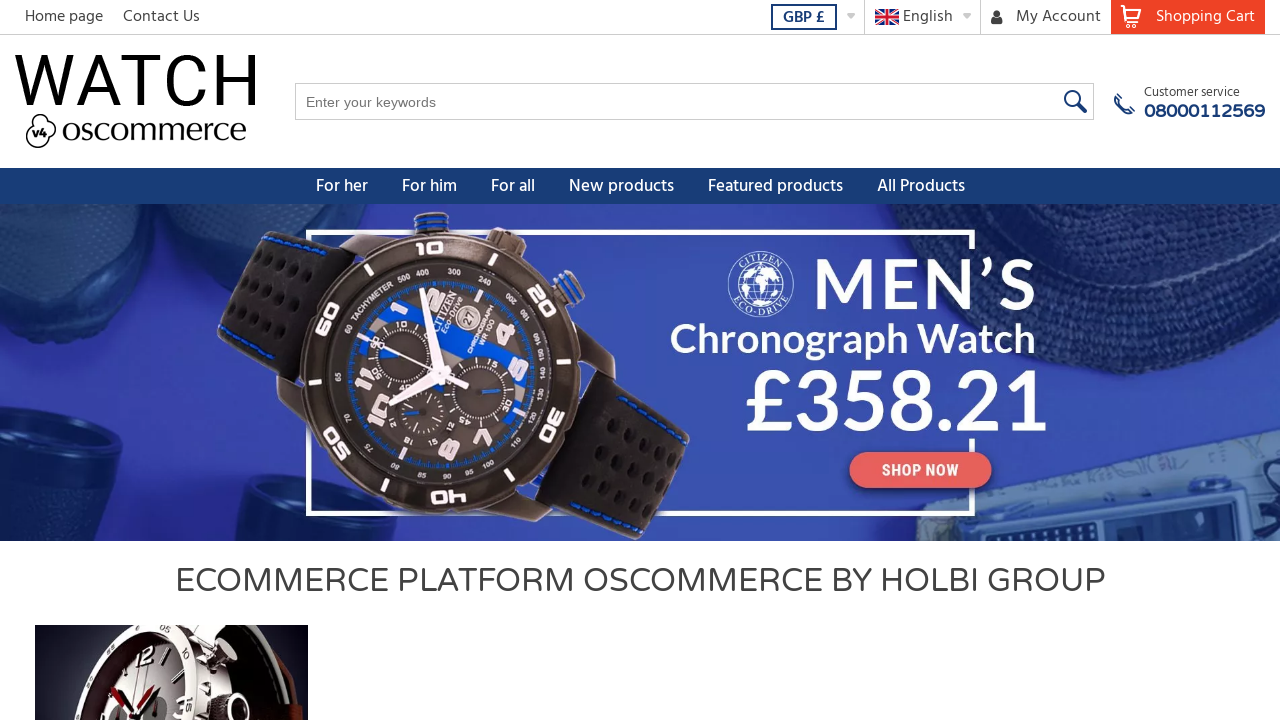

Entered 'HP' in the search box on input[name='keywords']
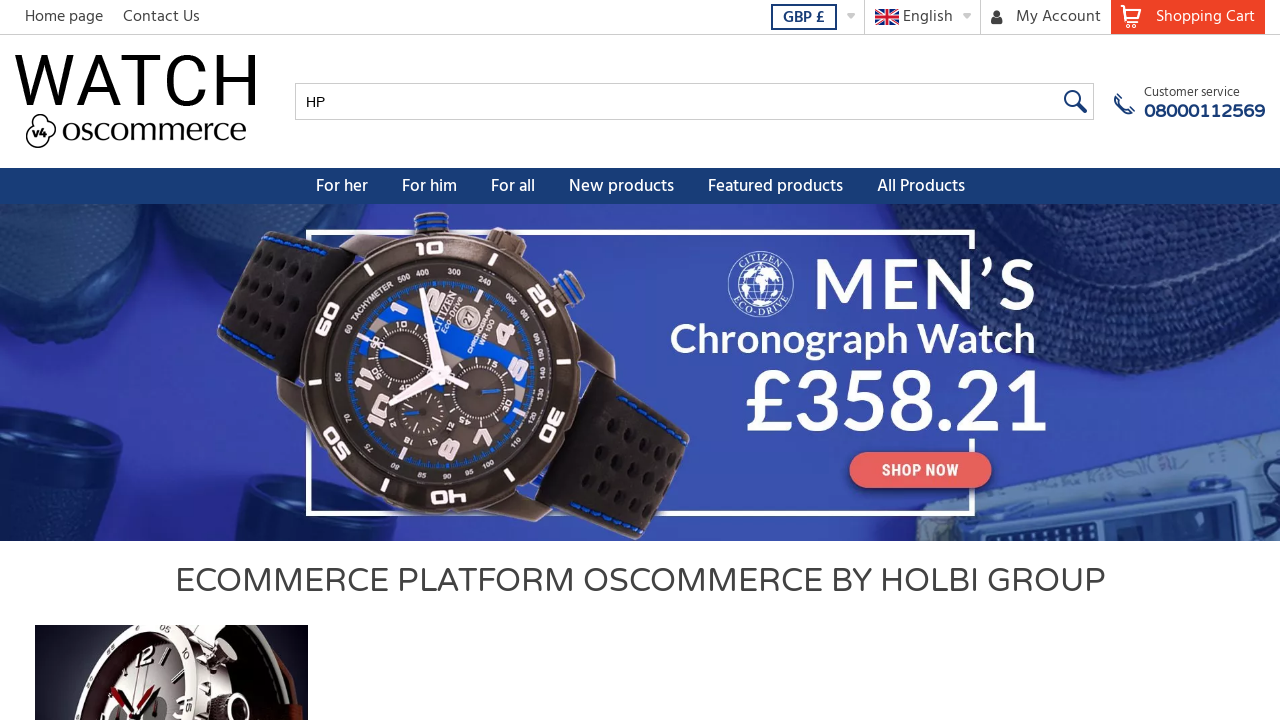

Clicked the quick find/search button at (1073, 101) on input[type='submit'][value*='find'], button[type='submit'], input[name='quick_fi
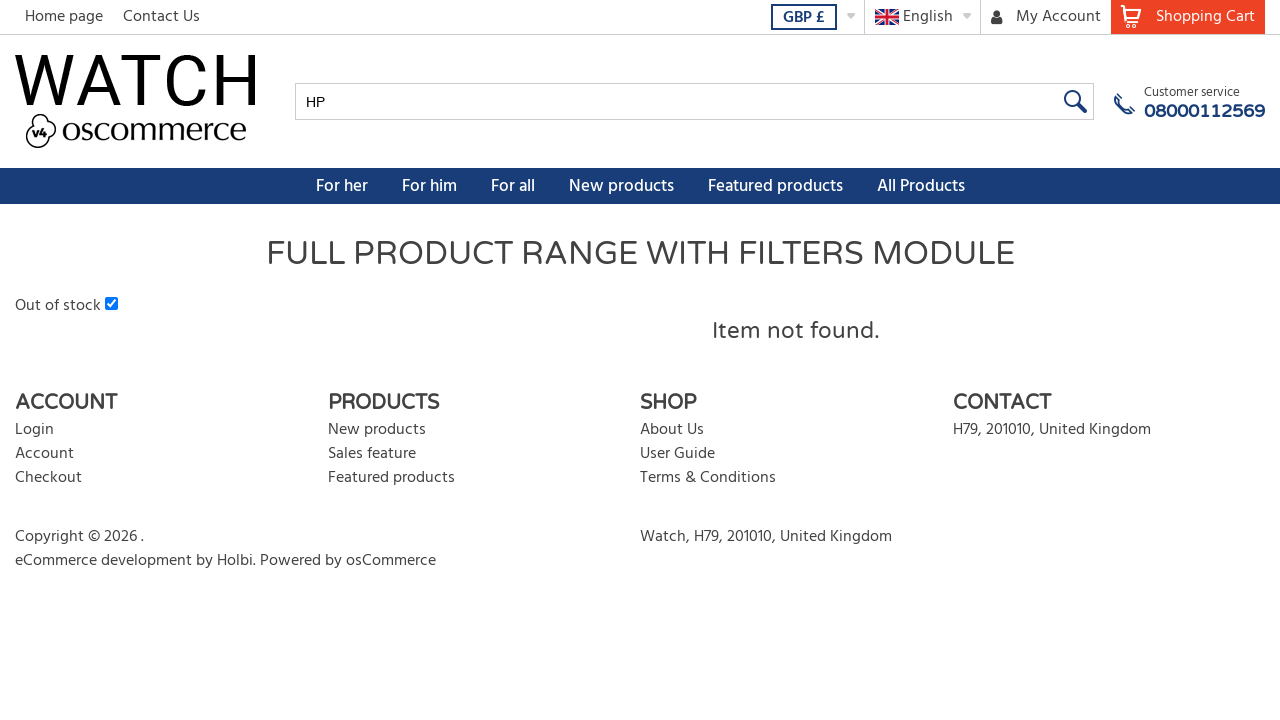

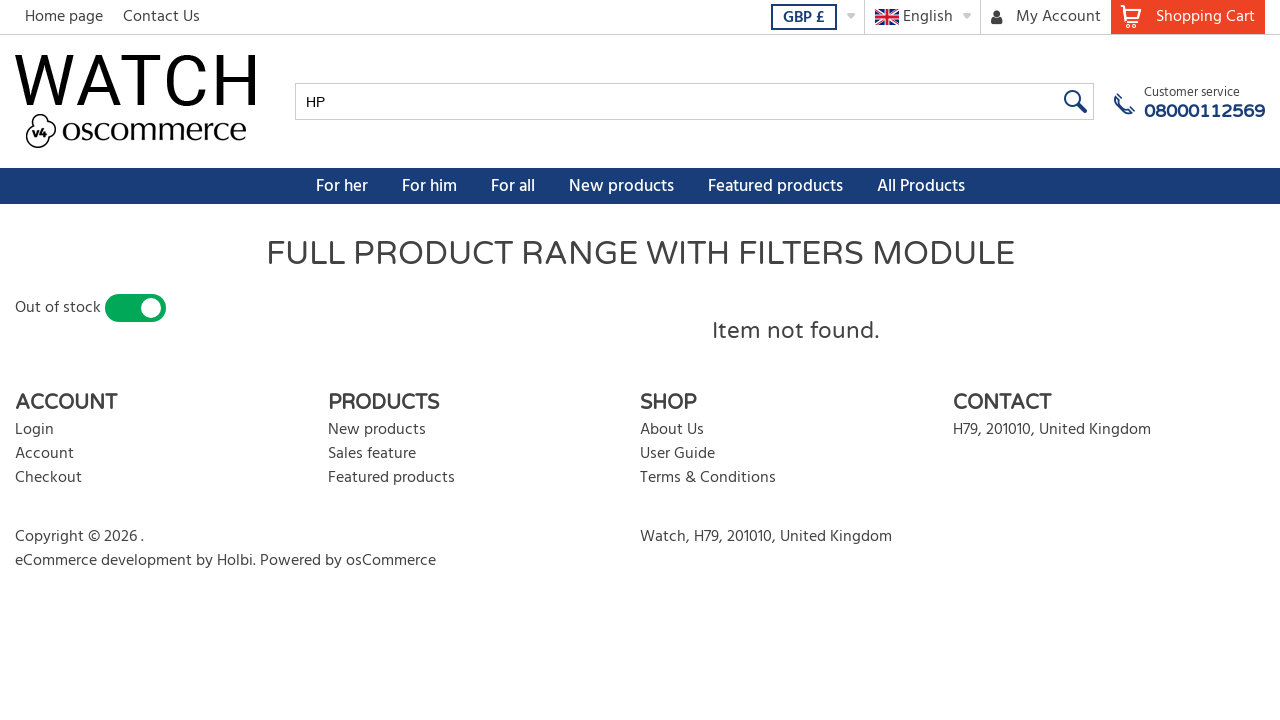